Tests explicit wait for "Hello World!" text element to become visible after clicking start button.

Starting URL: http://the-internet.herokuapp.com/dynamic_loading/2

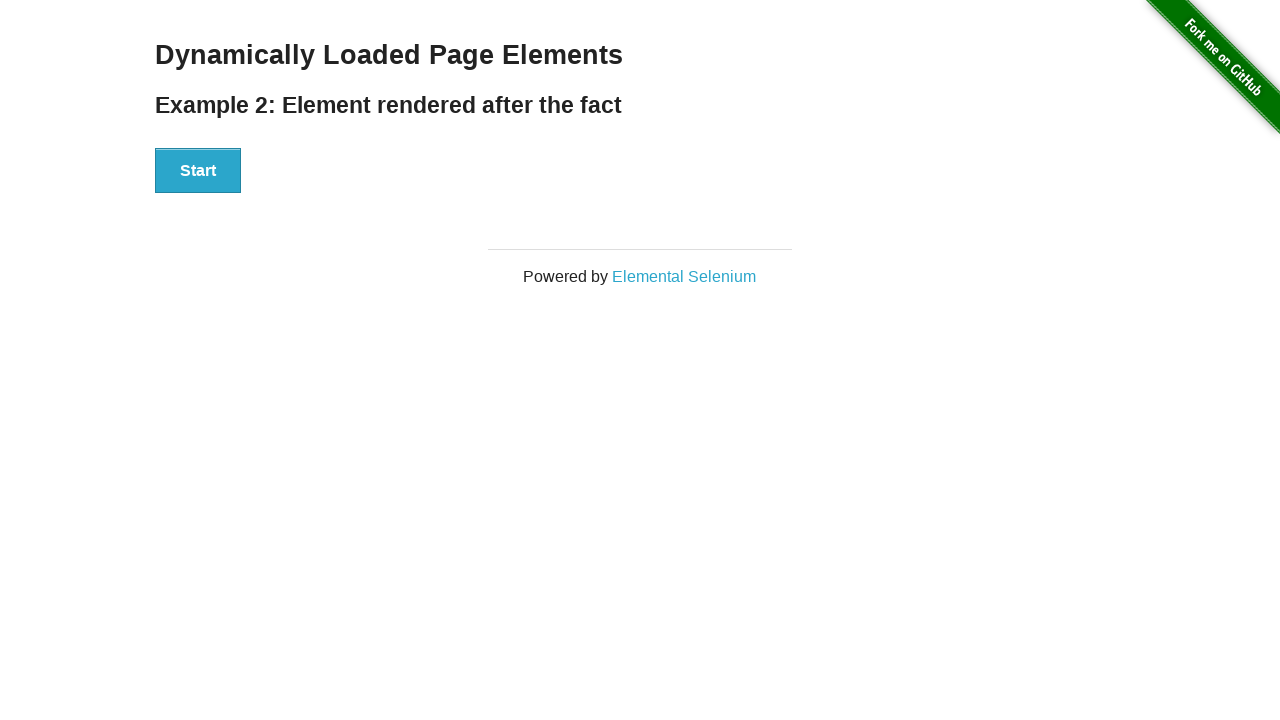

Navigated to dynamic loading page
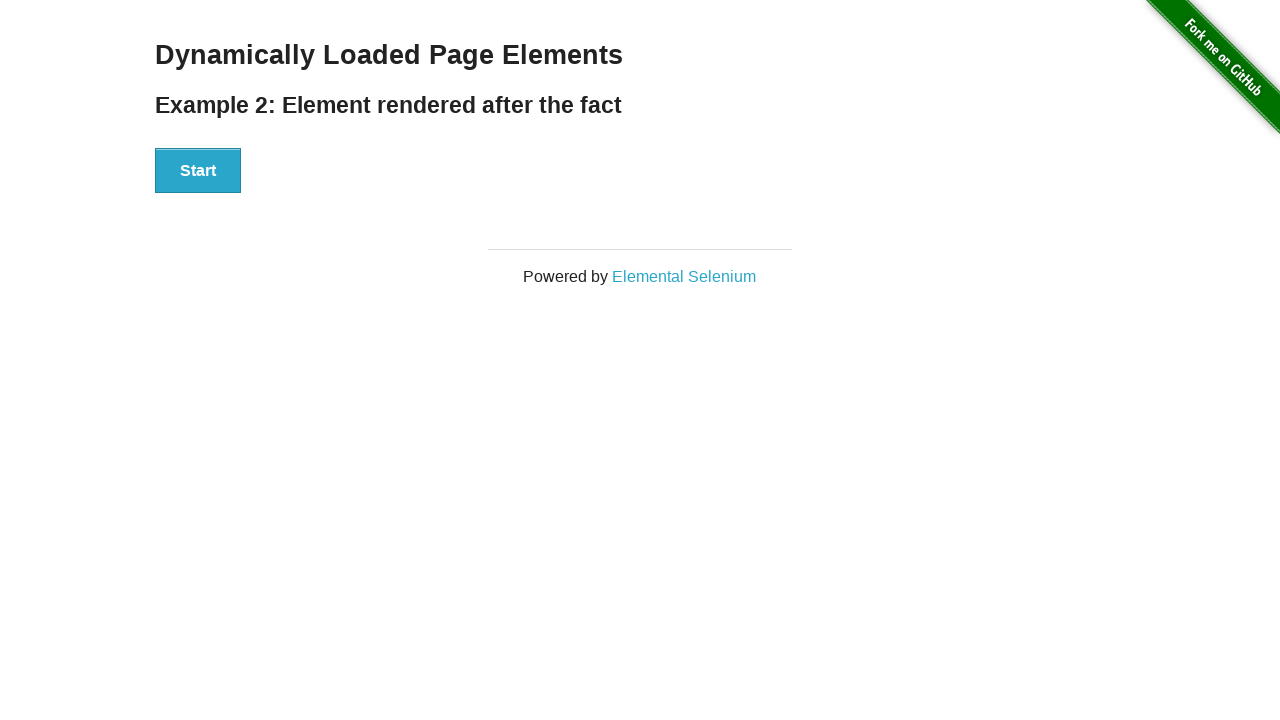

Clicked the start button at (198, 171) on xpath=//div[@id='start']/button
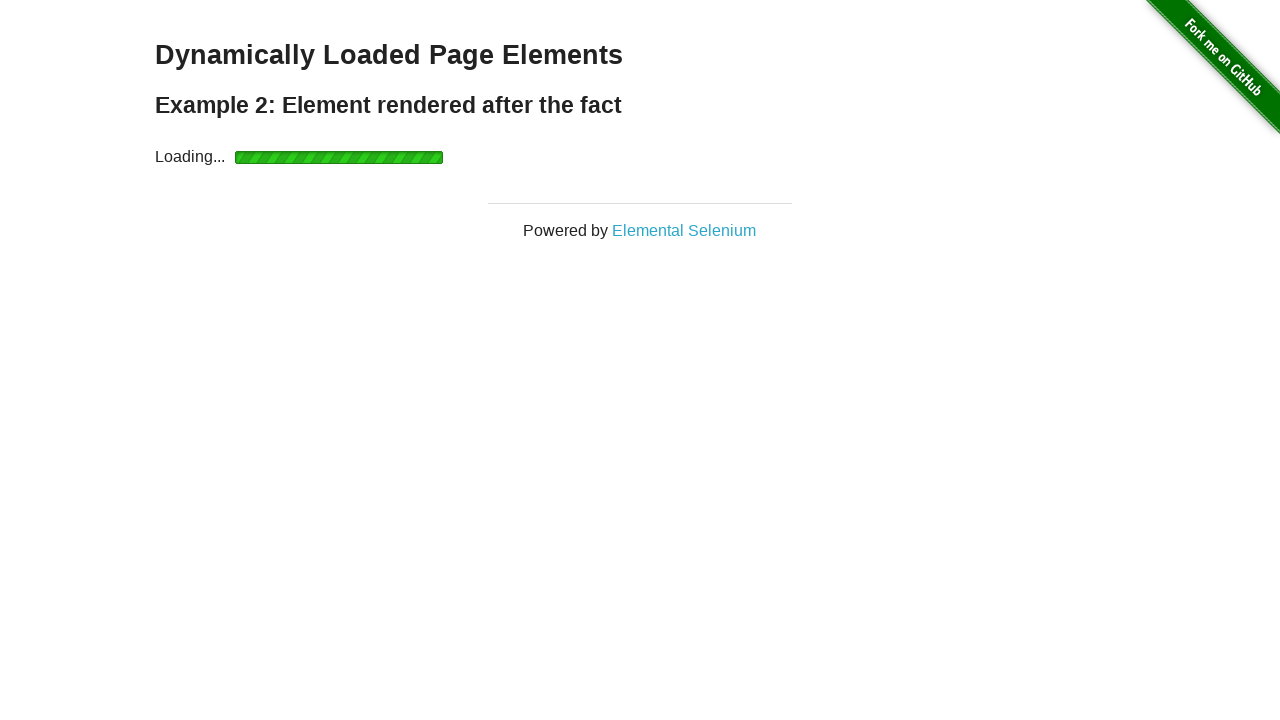

Hello World text element became visible
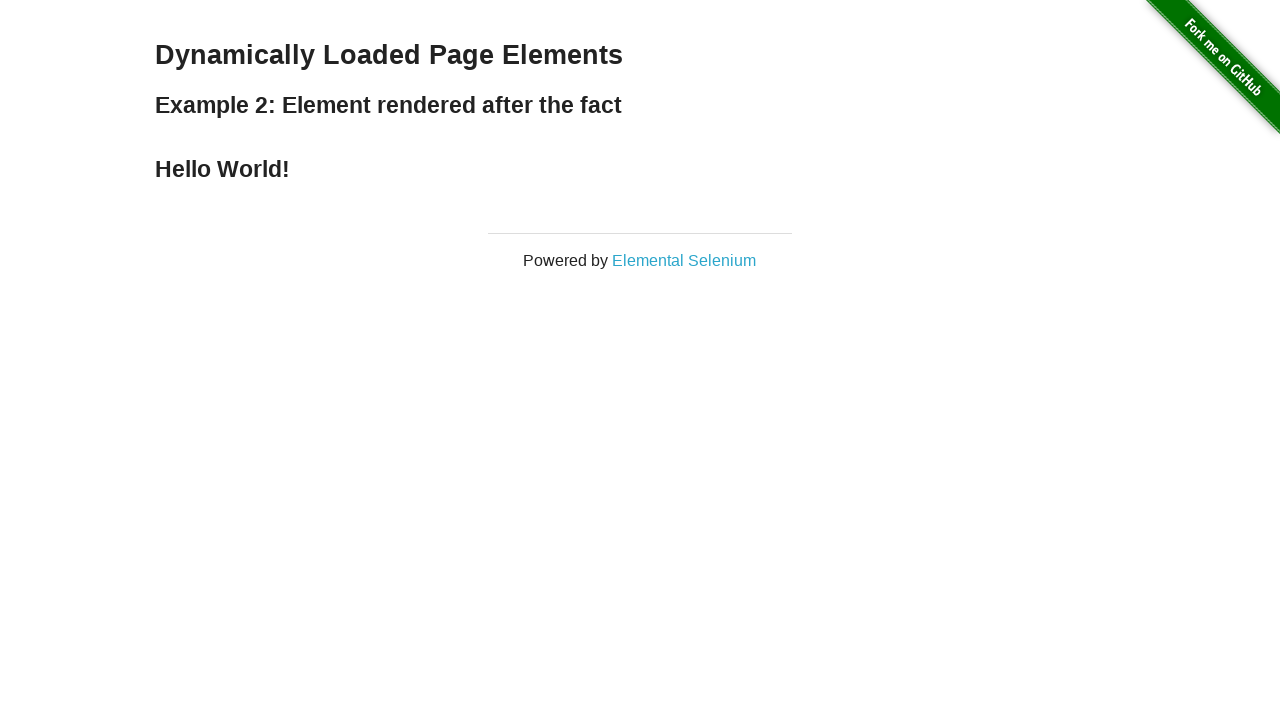

Verified Hello World text element is visible
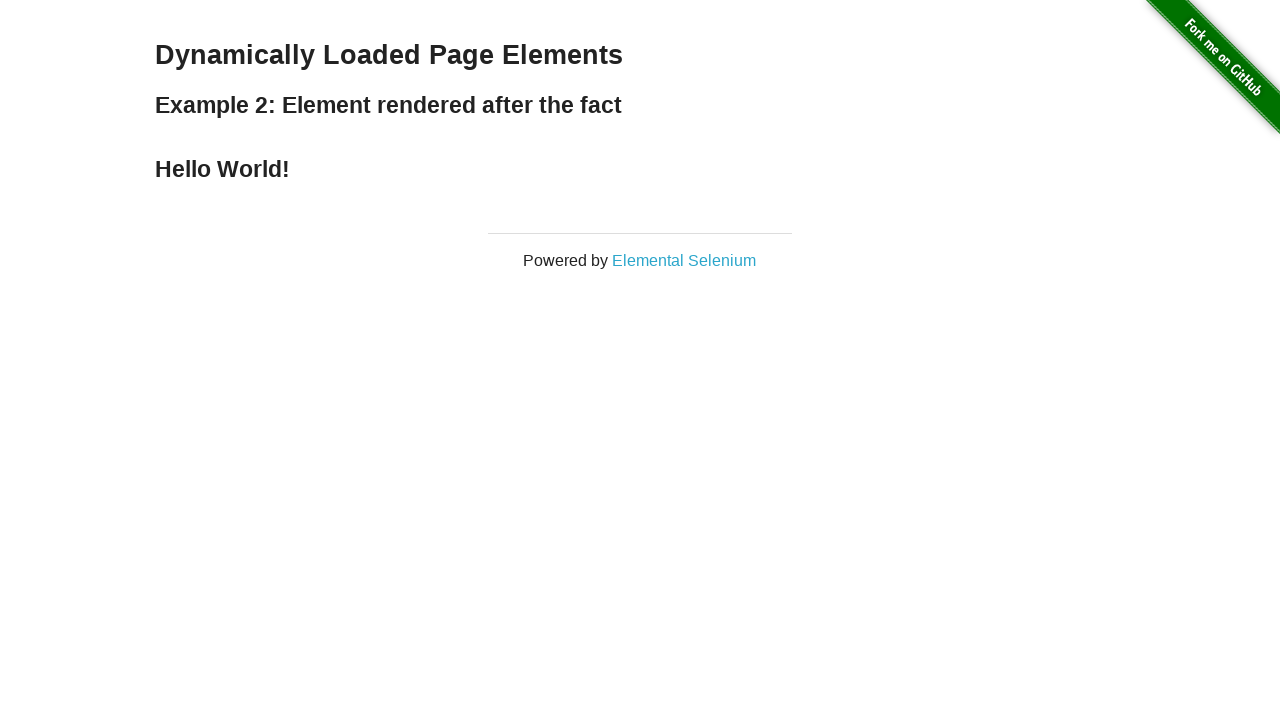

Verified Hello World text content is correct
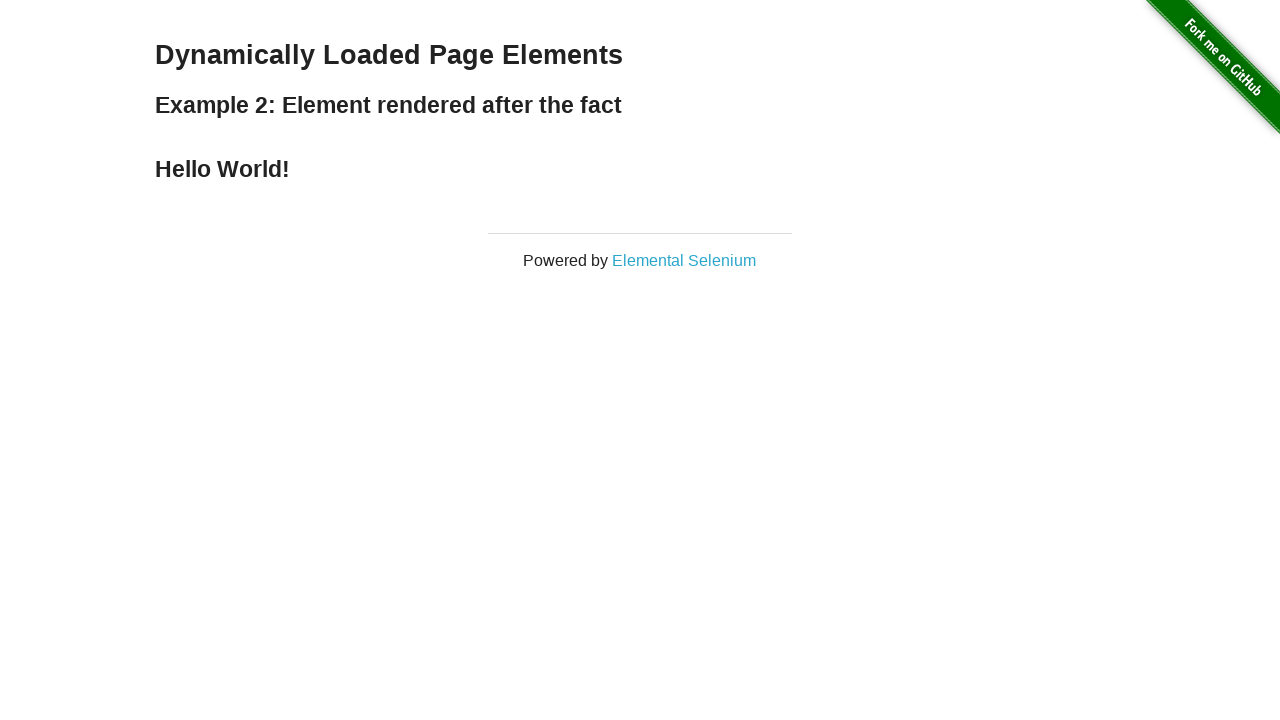

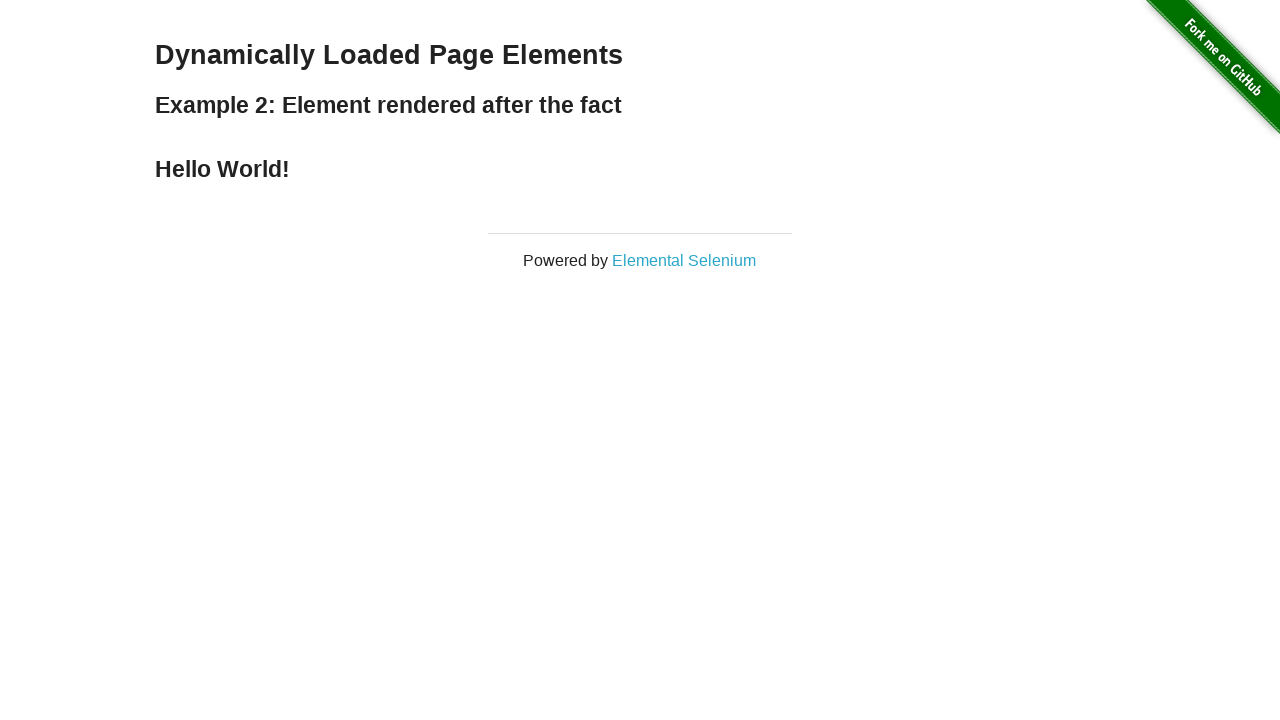